Tests double-click functionality on W3Schools demo page by entering text in one field and double-clicking a button to copy it to another field

Starting URL: https://www.w3schools.com/tags/tryit.asp?filename=tryhtml5_ev_ondblclick3

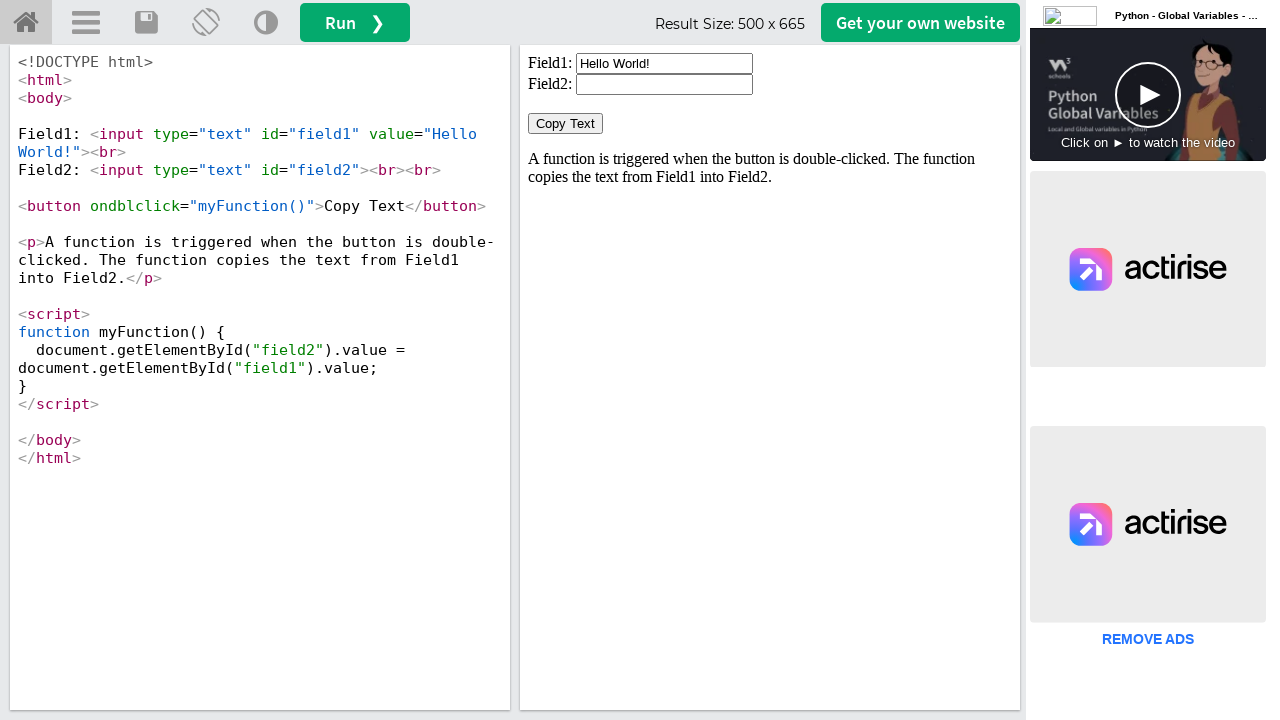

Cleared the first input field on iframe#iframeResult >> nth=0 >> internal:control=enter-frame >> xpath=//input[@i
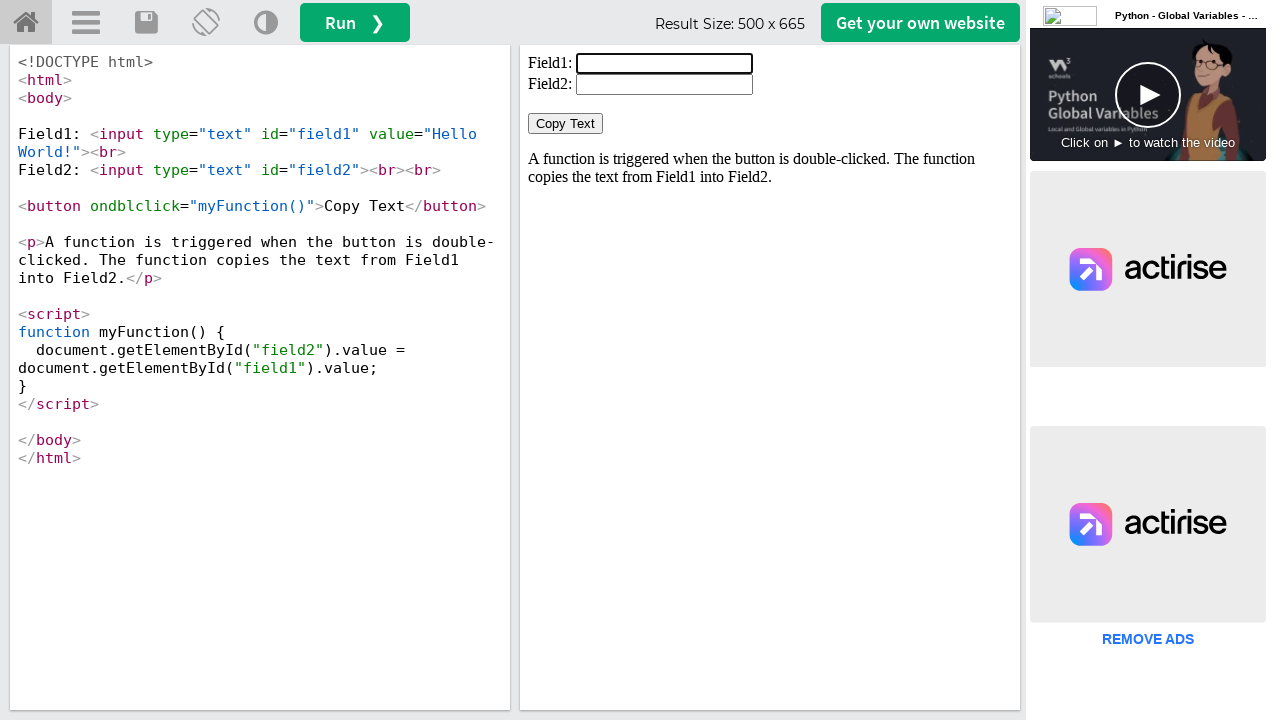

Filled the first input field with 'welcome' on iframe#iframeResult >> nth=0 >> internal:control=enter-frame >> xpath=//input[@i
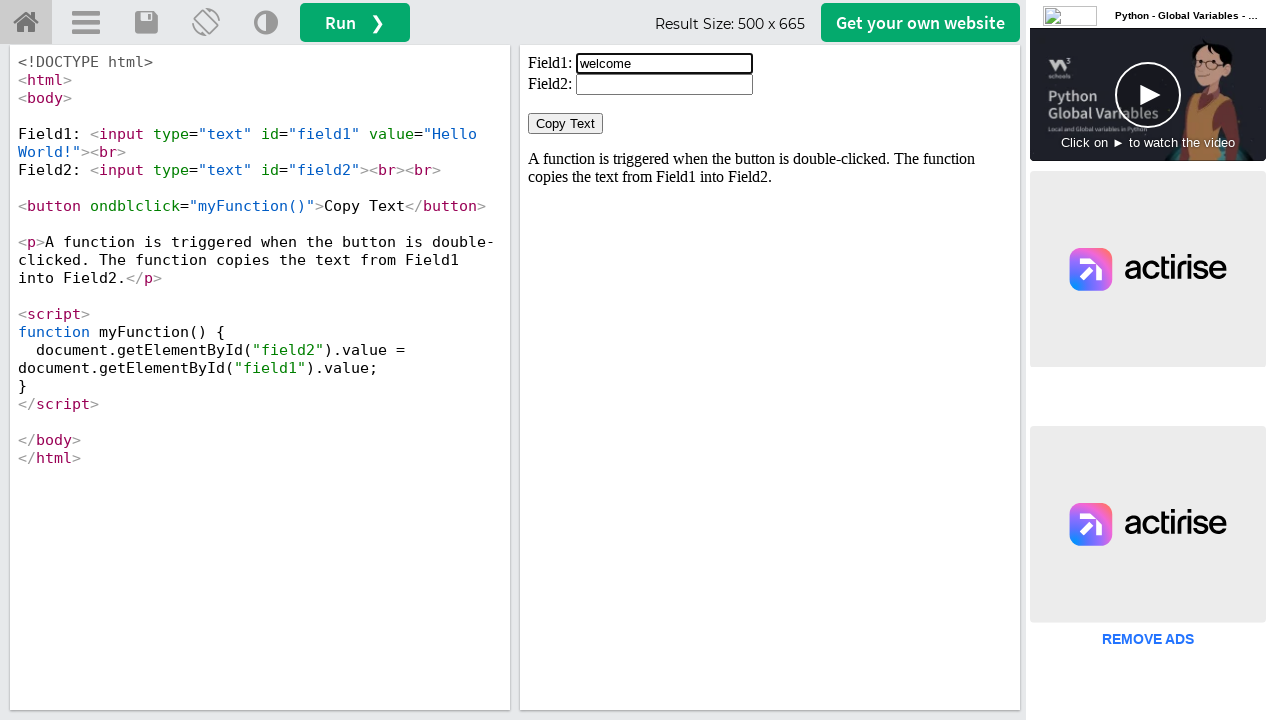

Double-clicked the 'Copy Text' button at (566, 124) on iframe#iframeResult >> nth=0 >> internal:control=enter-frame >> xpath=//button[n
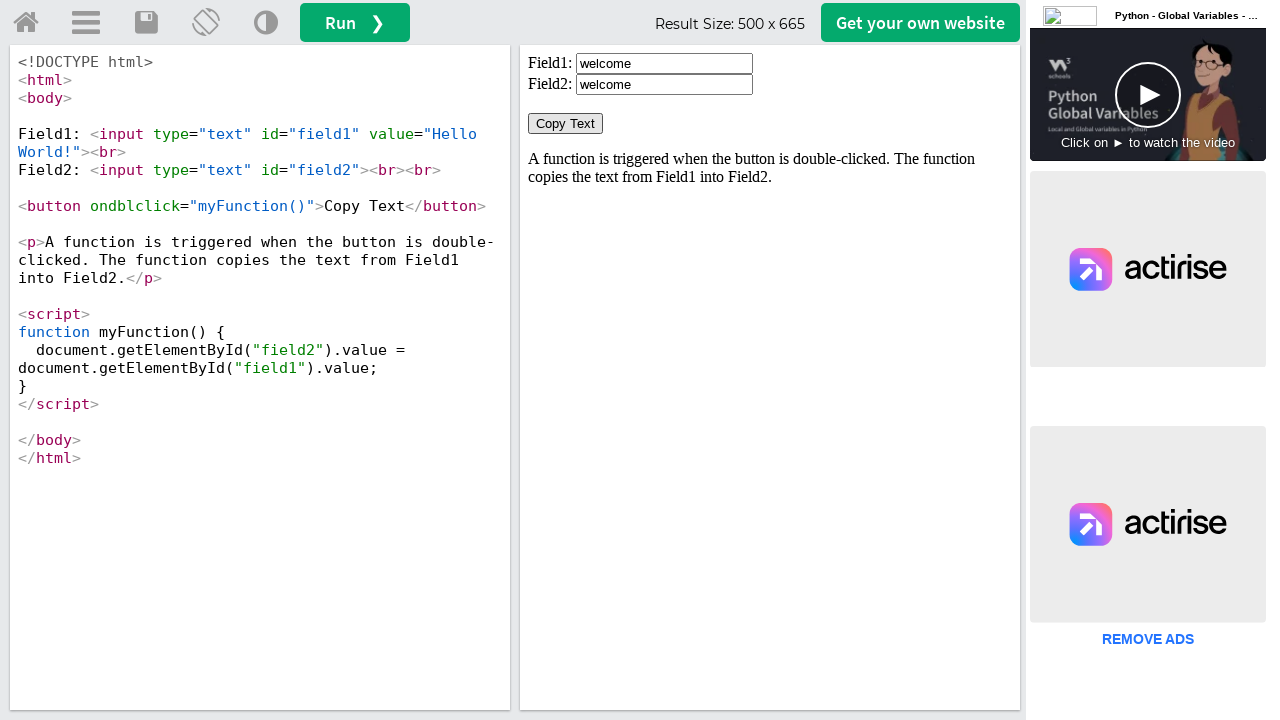

Retrieved text value from the second input field
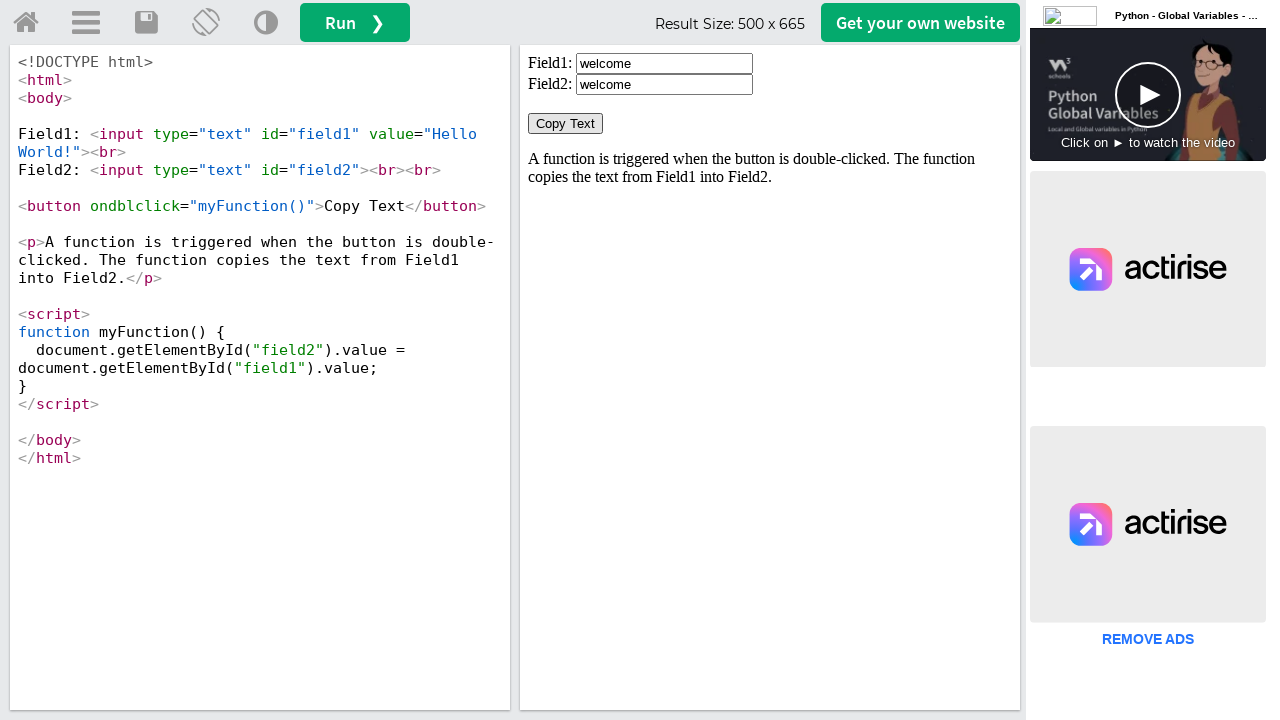

Verified that the second field contains 'welcome'
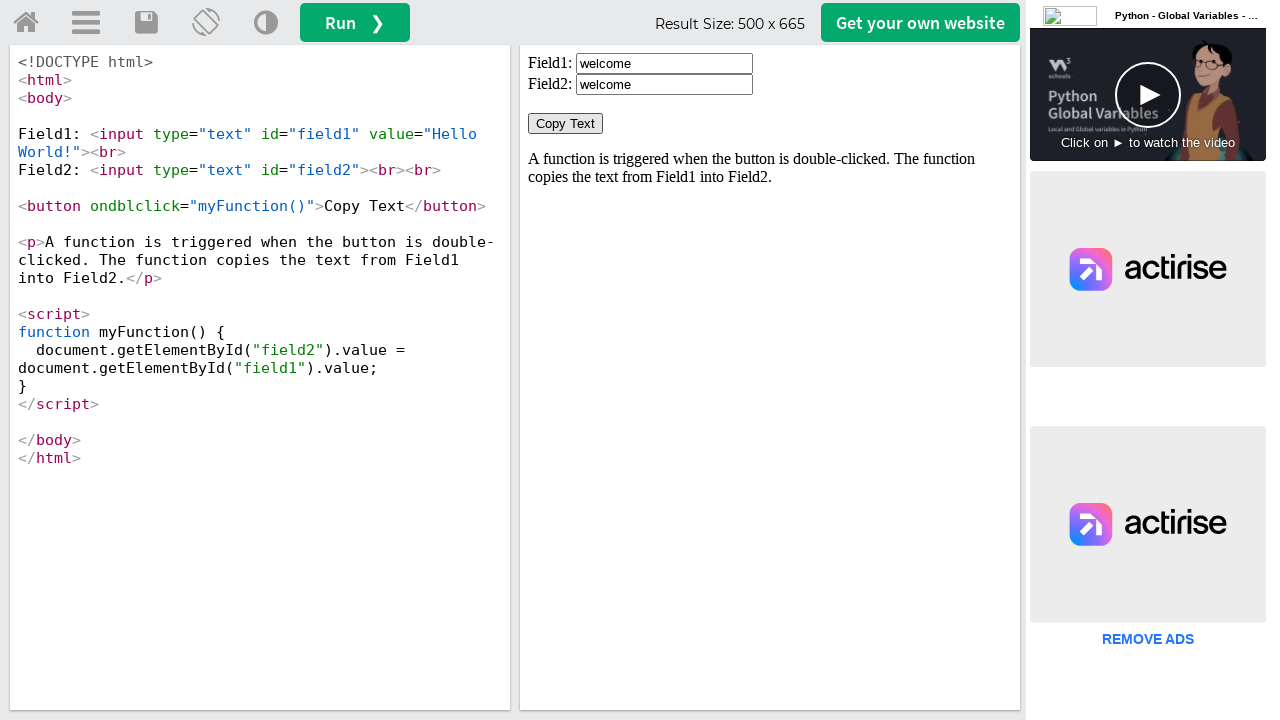

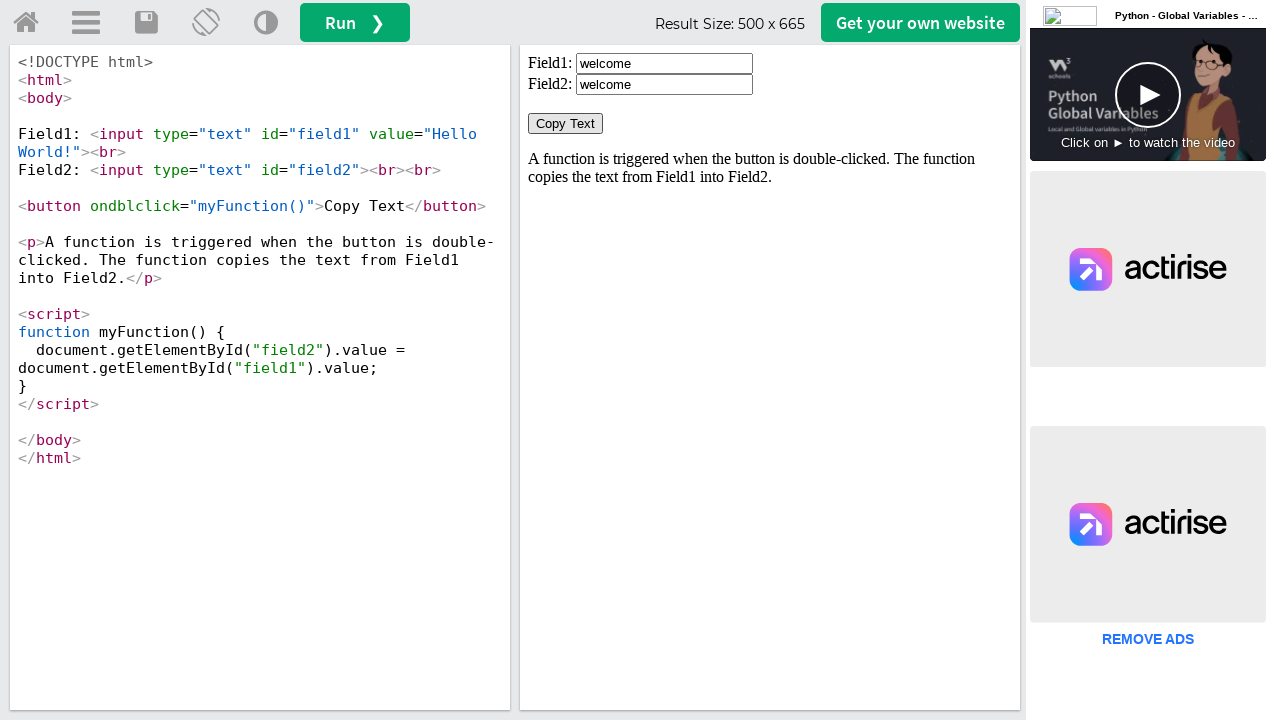